Tests minimal registration form submission with only required fields (first name, last name, gender, phone) and verifies the confirmation modal appears.

Starting URL: https://demoqa.com/automation-practice-form

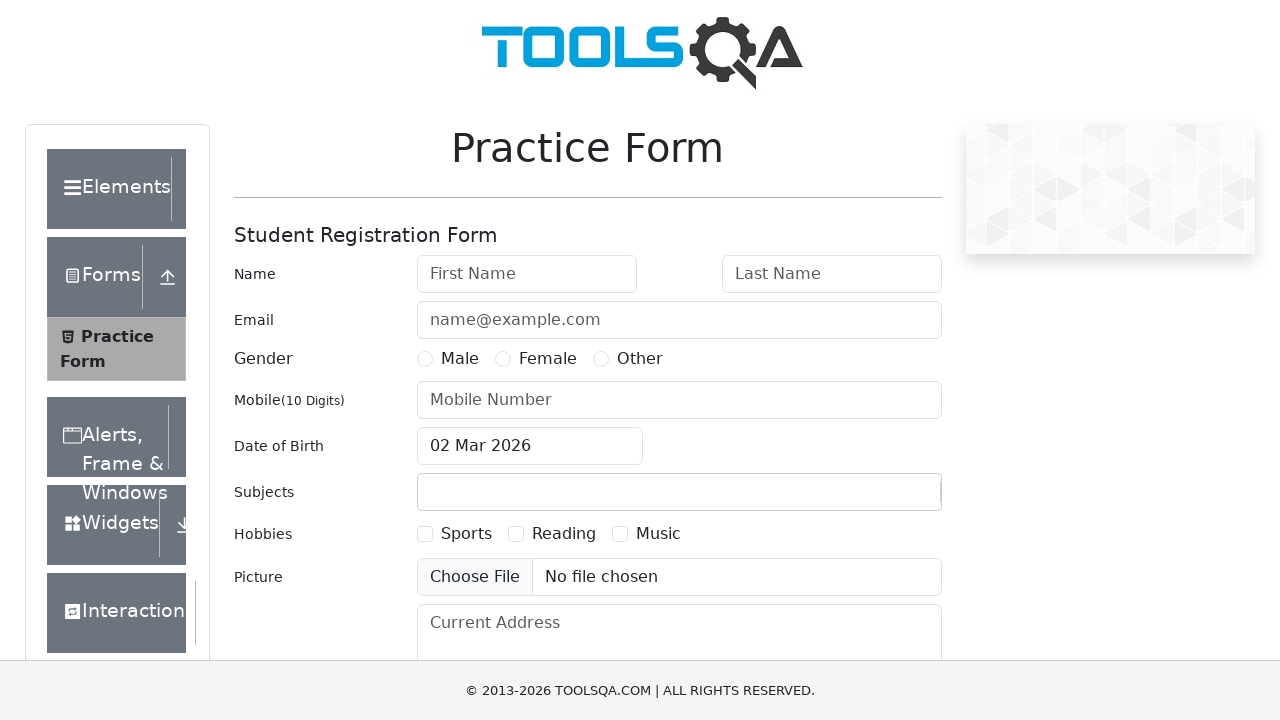

Filled first name field with 'Alex' on #firstName
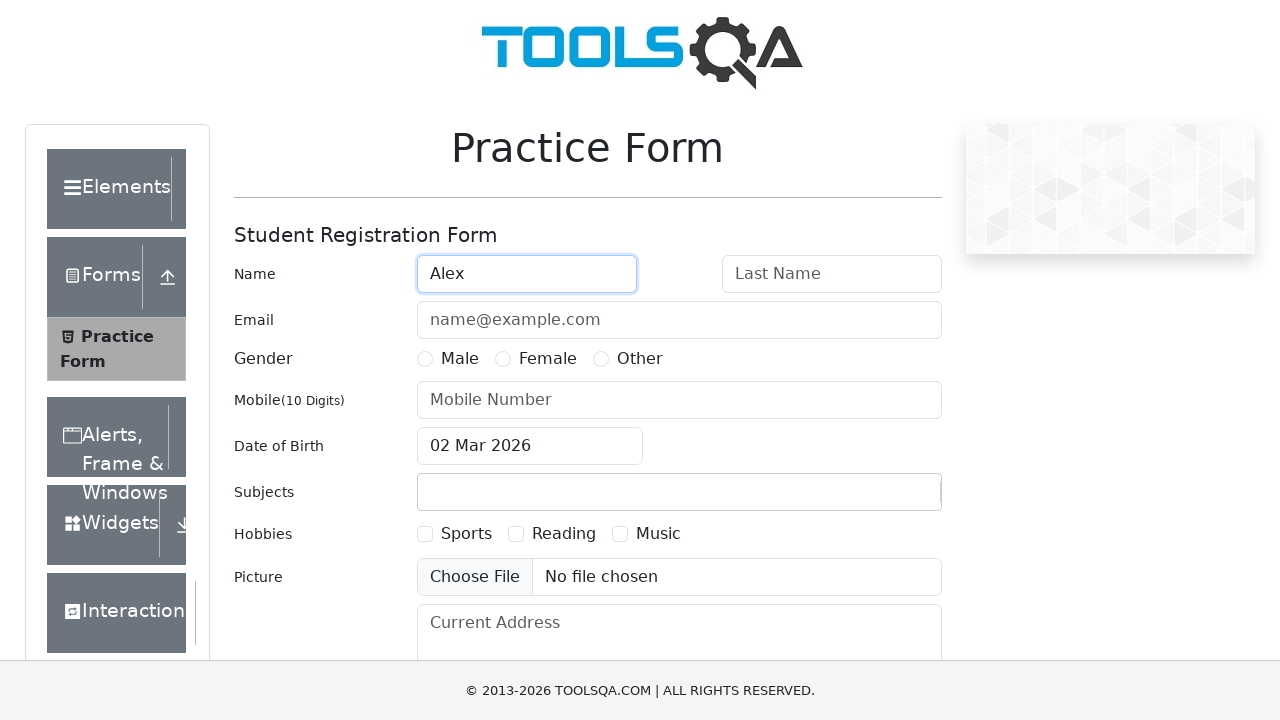

Filled last name field with 'Egorov' on #lastName
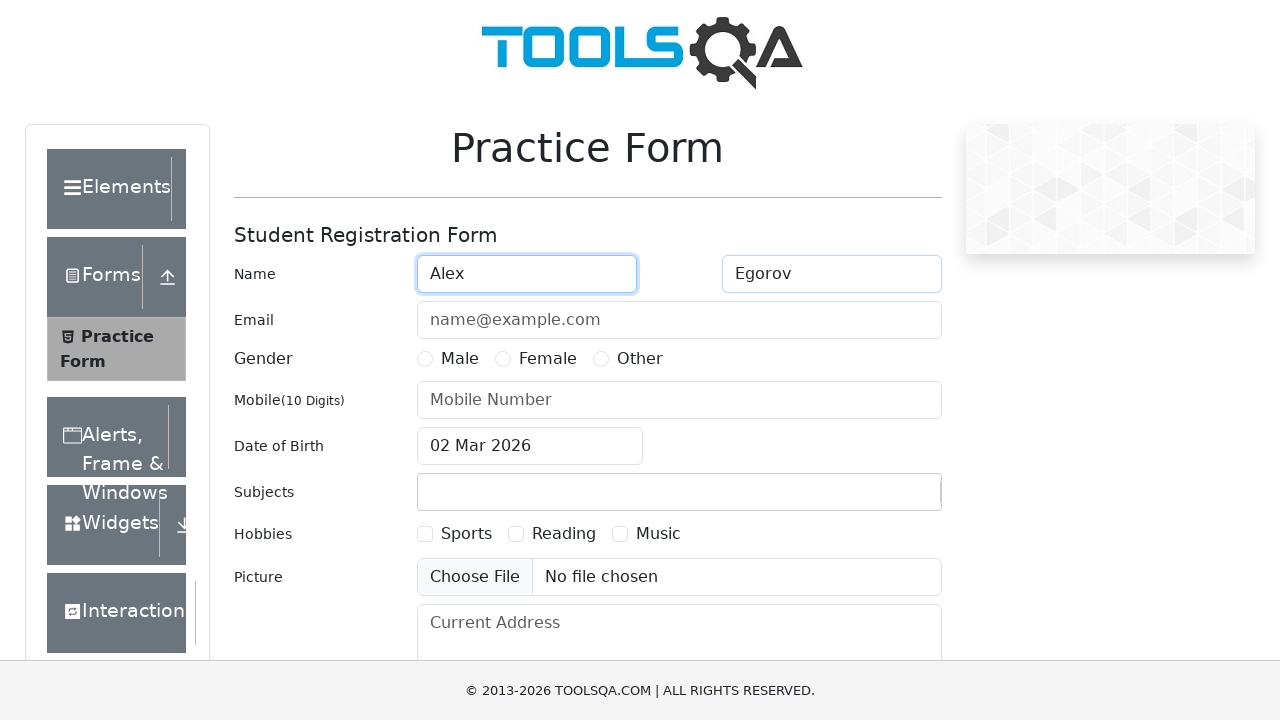

Selected Male gender radio button at (460, 359) on label[for='gender-radio-1']
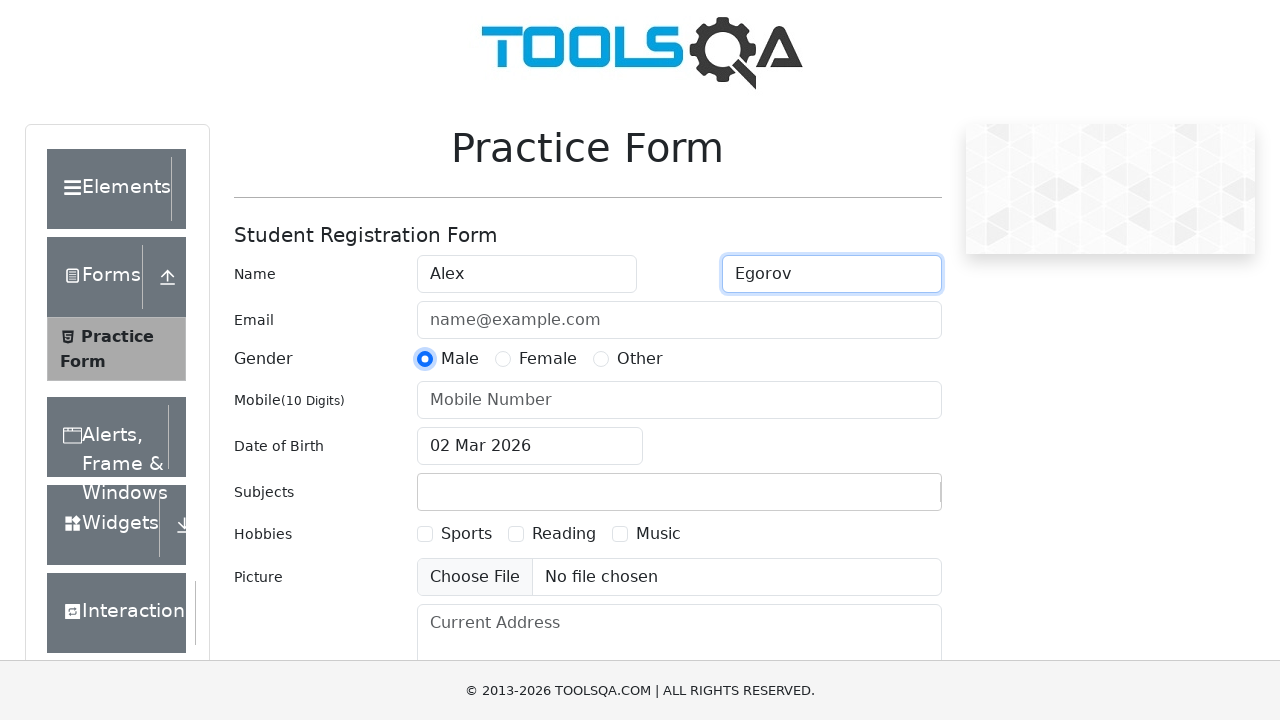

Filled phone number field with '1234567890' on #userNumber
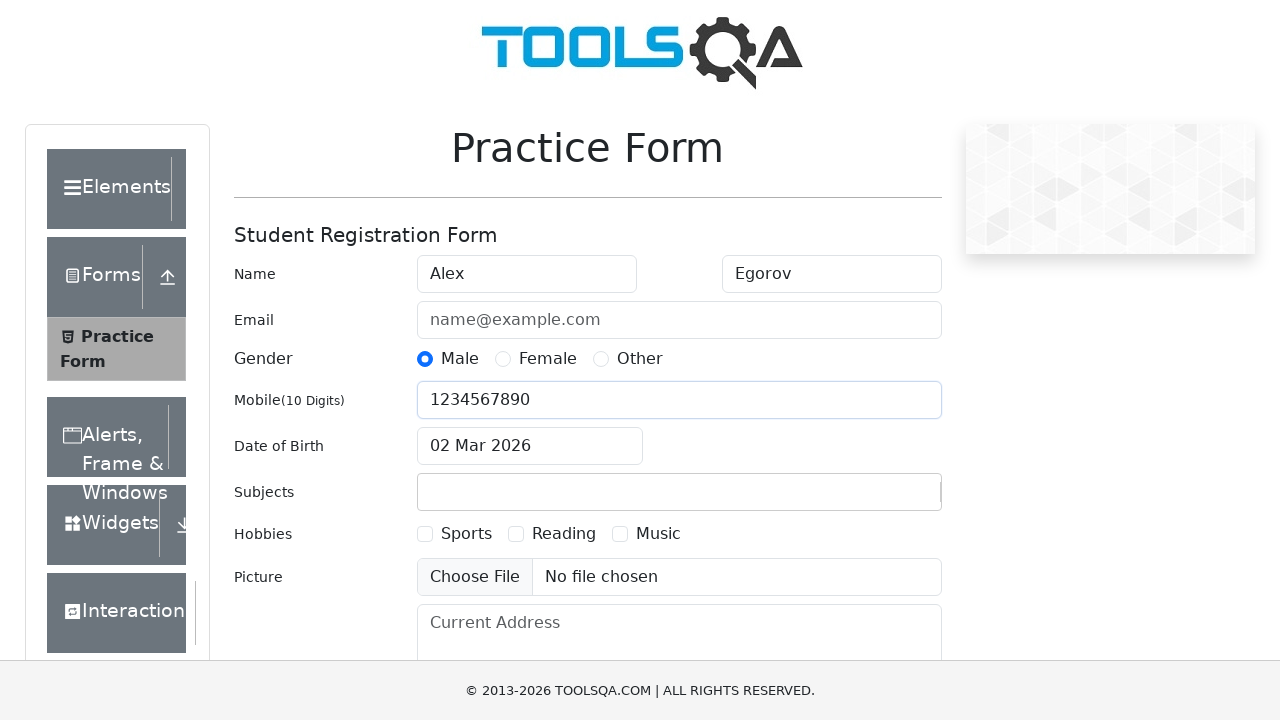

Clicked submit button to submit registration form at (885, 499) on #submit
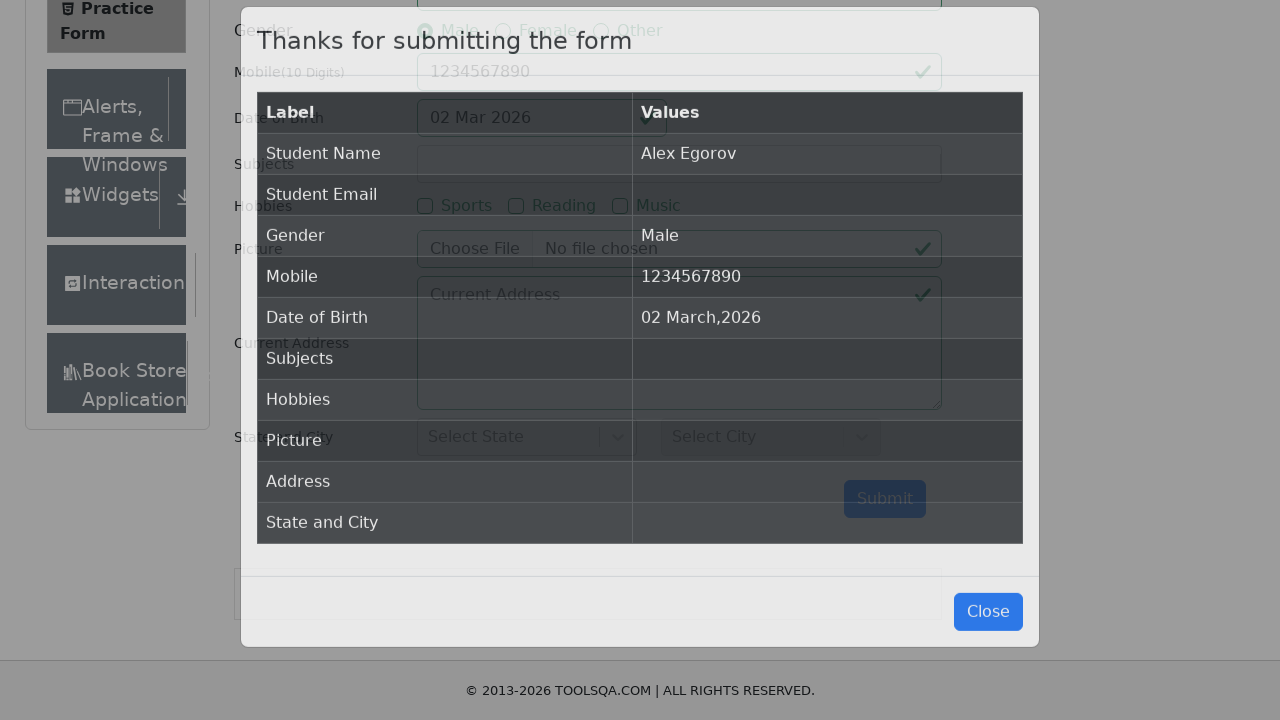

Confirmation modal appeared after form submission
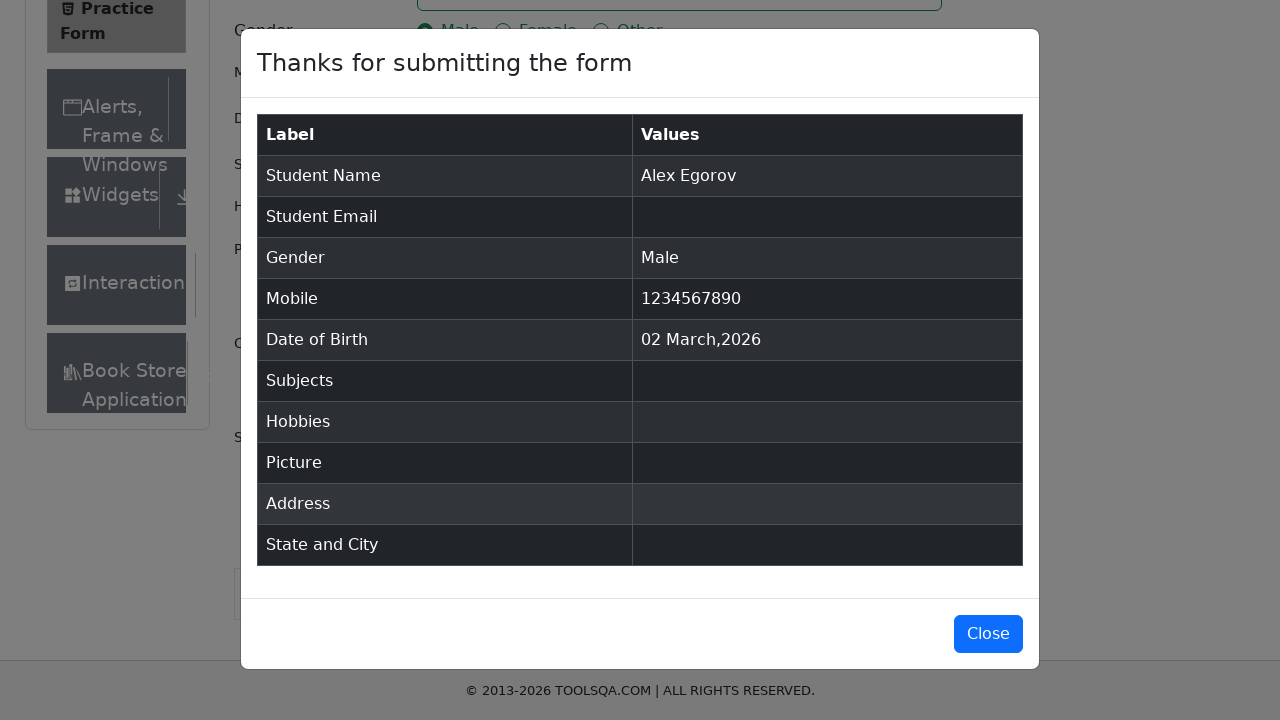

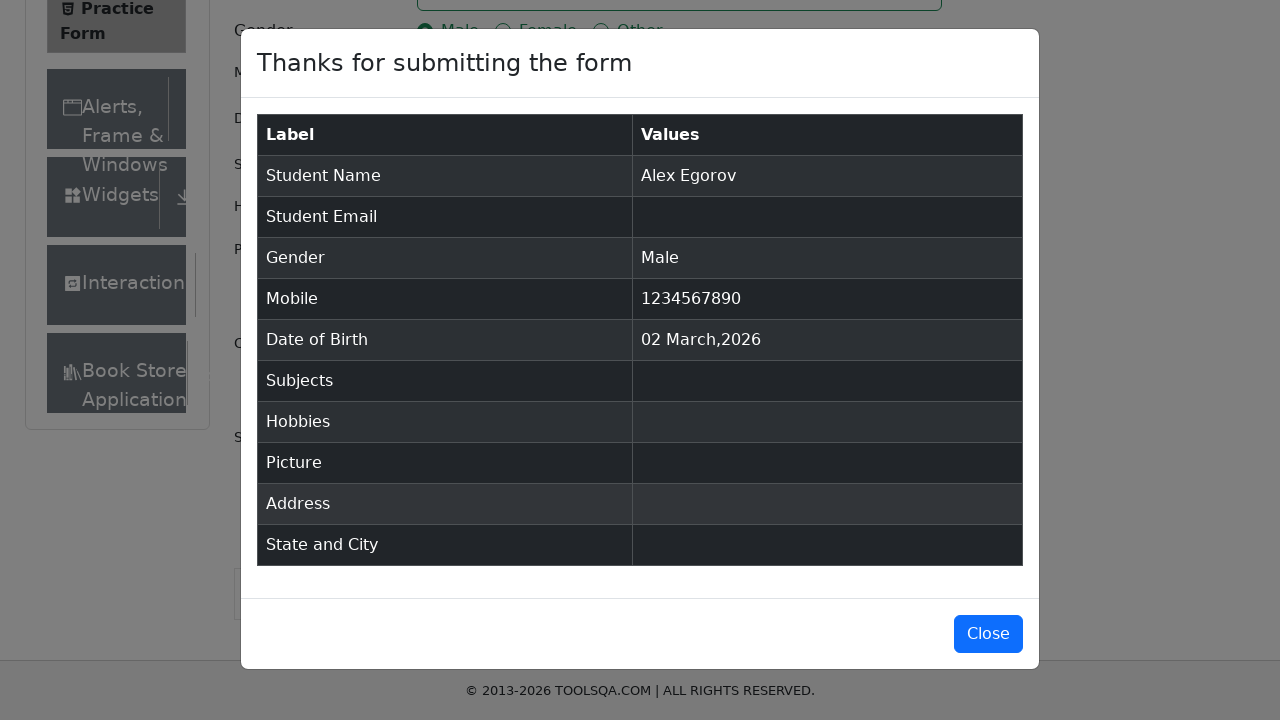